Tests checkbox interaction by clicking three different checkboxes on the page

Starting URL: https://formy-project.herokuapp.com/checkbox

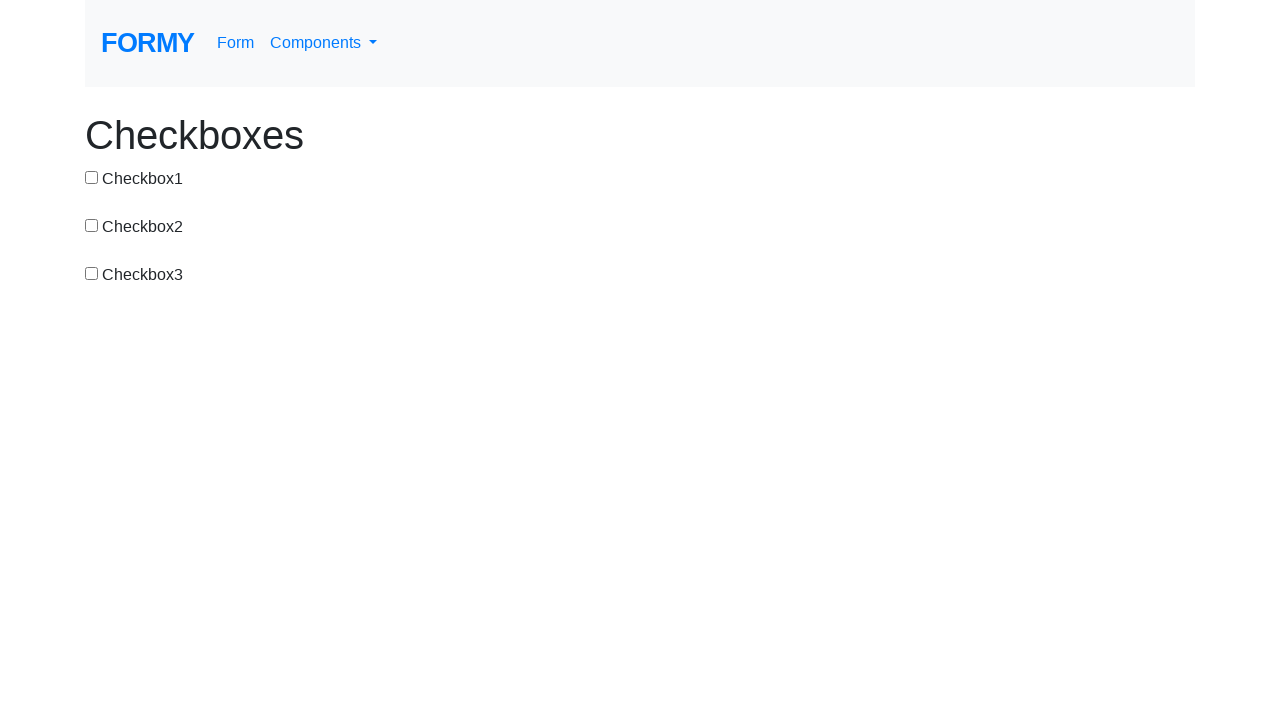

Clicked first checkbox at (92, 177) on #checkbox-1
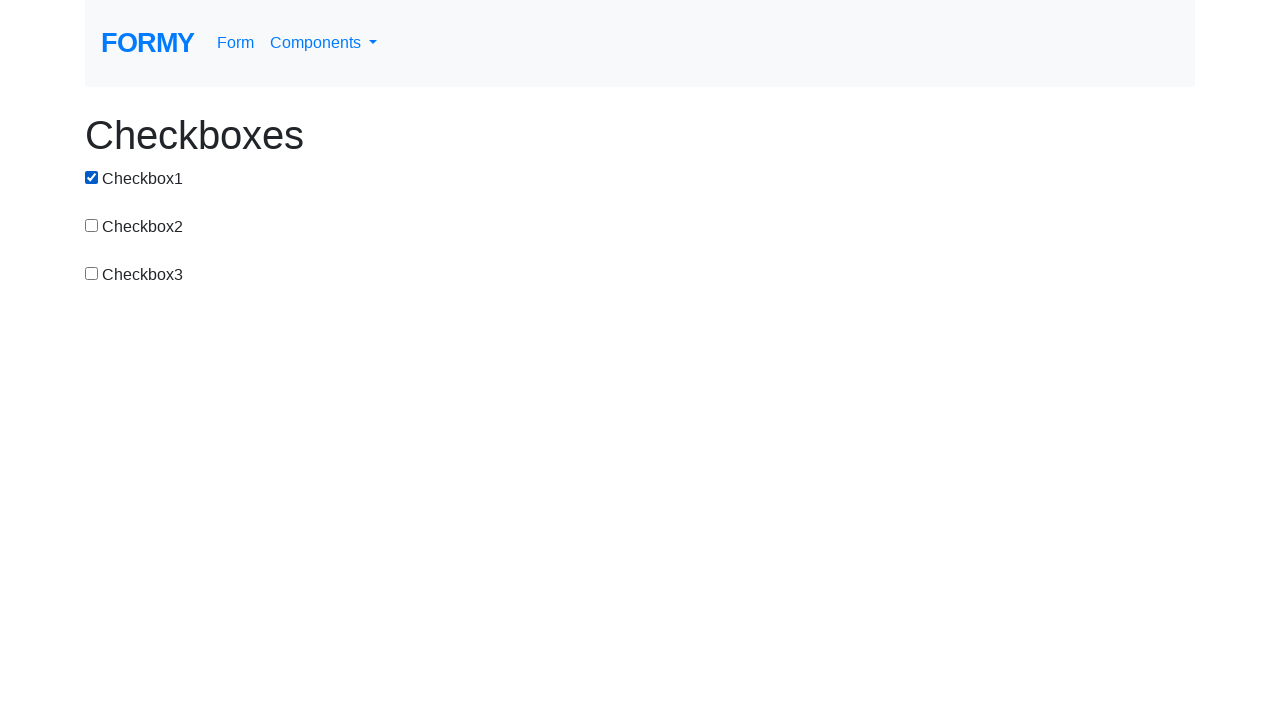

Clicked second checkbox at (92, 225) on #checkbox-2
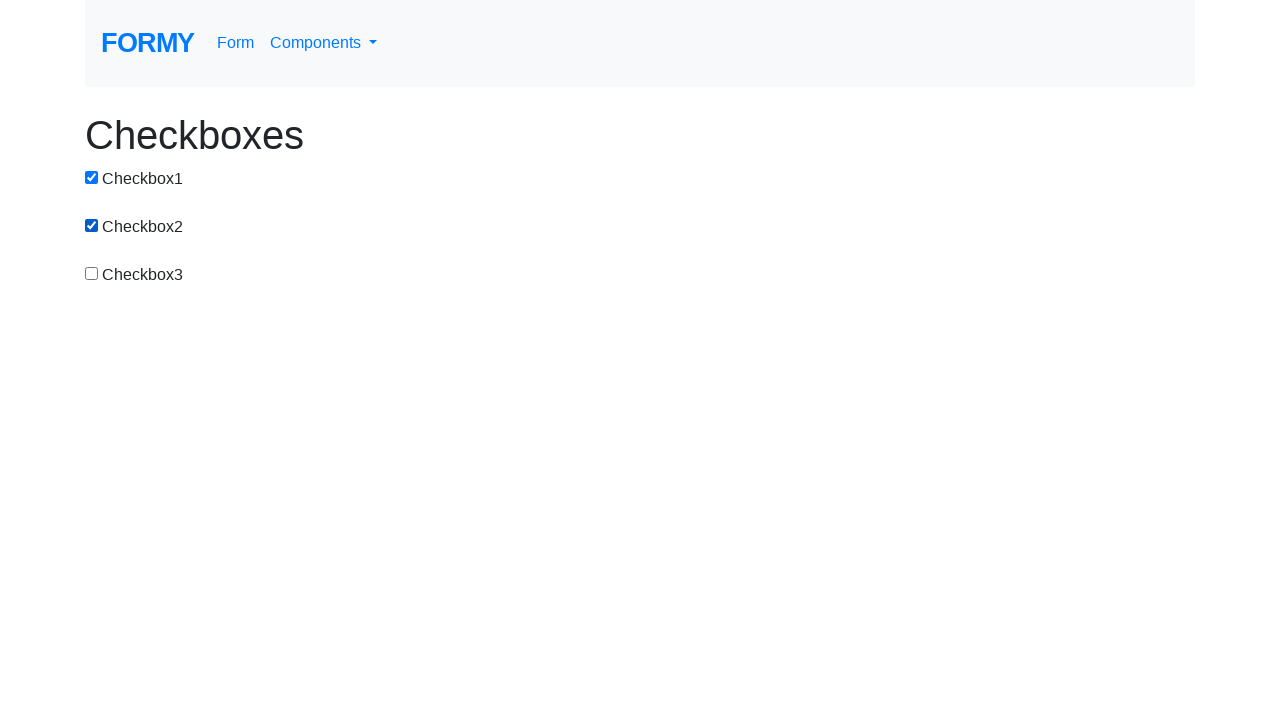

Clicked third checkbox at (92, 273) on #checkbox-3
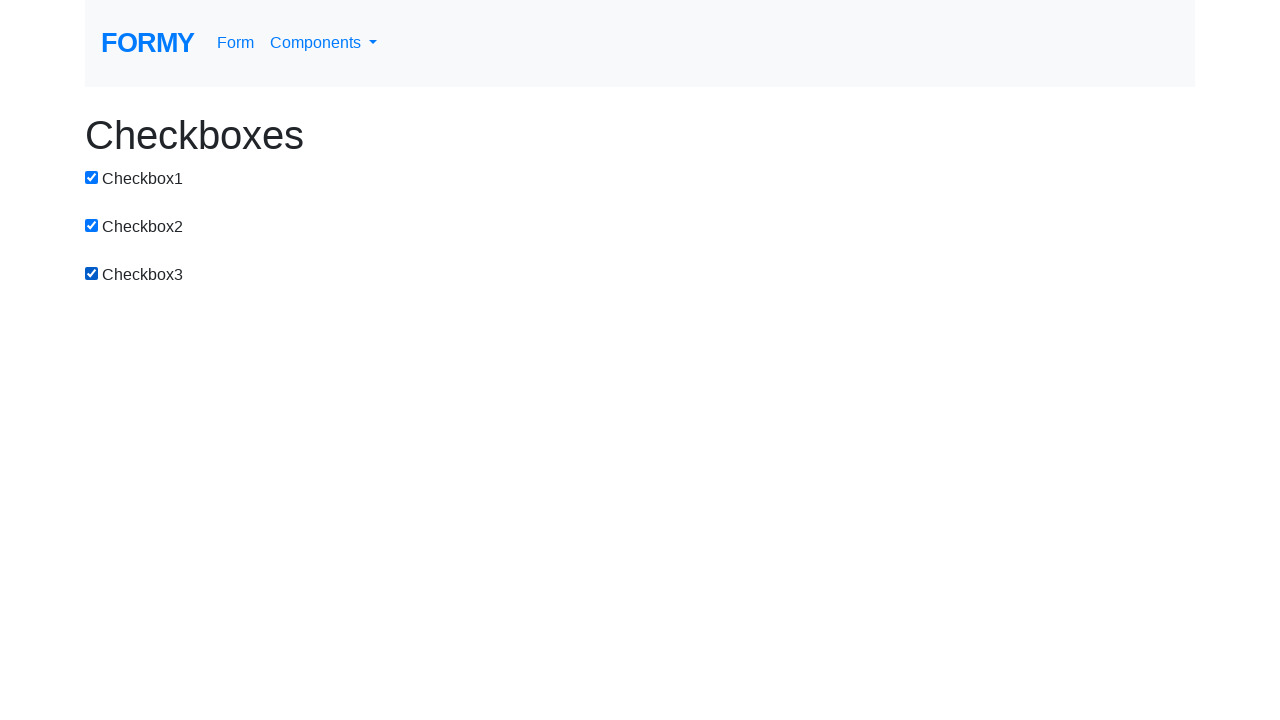

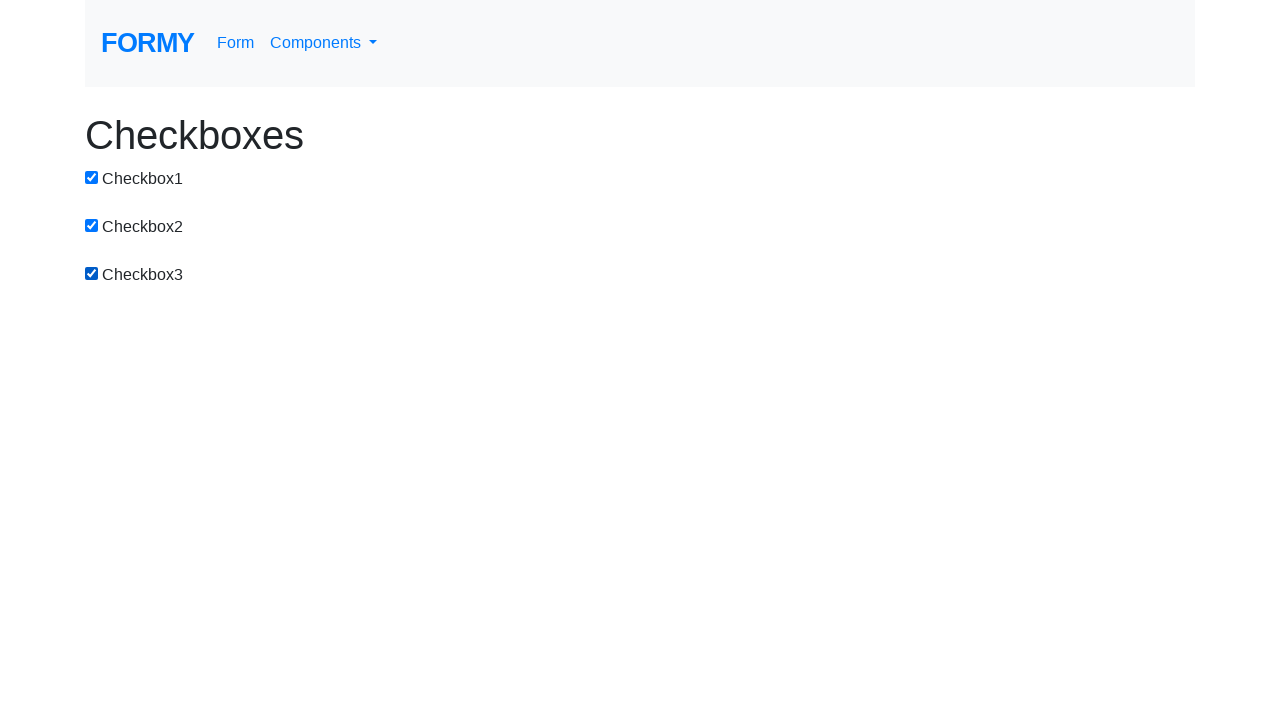